Tests various JavaScript alert types (simple alert, confirm dialog, prompt dialog) by clicking buttons to trigger them and interacting with the alerts through accept, dismiss, and text input.

Starting URL: https://demo.automationtesting.in/Alerts.html

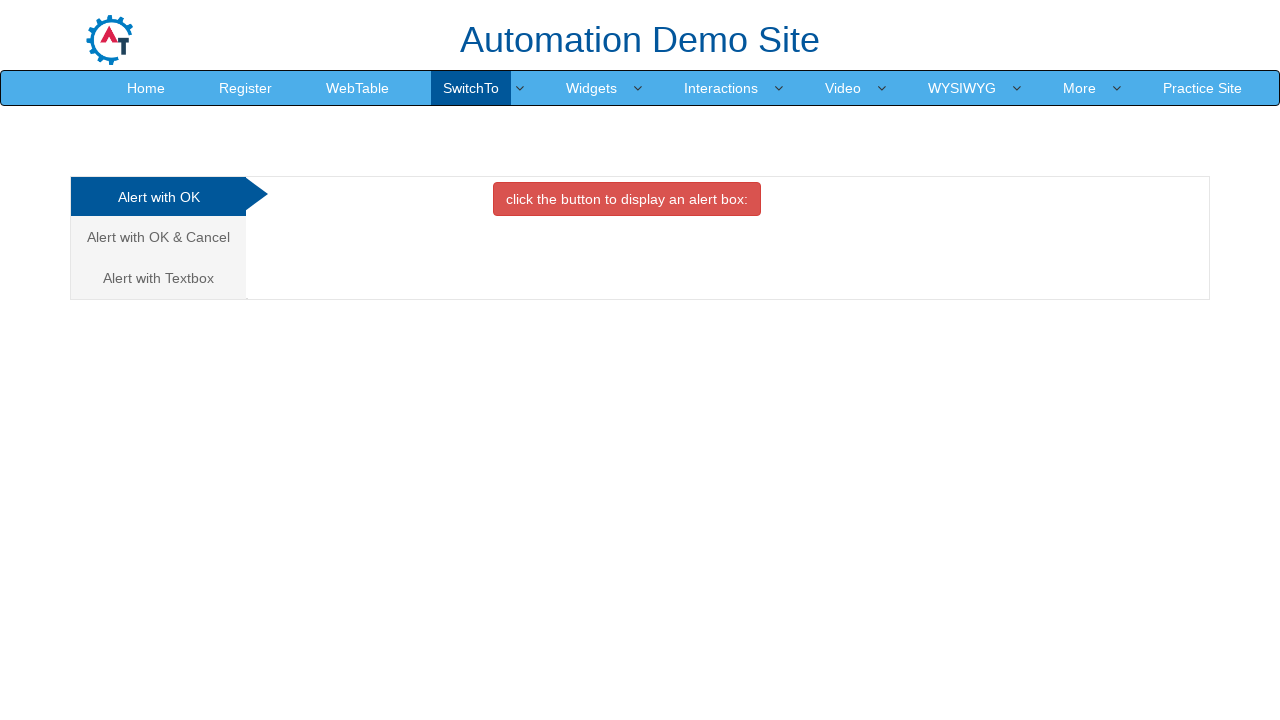

Clicked button to trigger simple alert at (627, 199) on button.btn.btn-danger
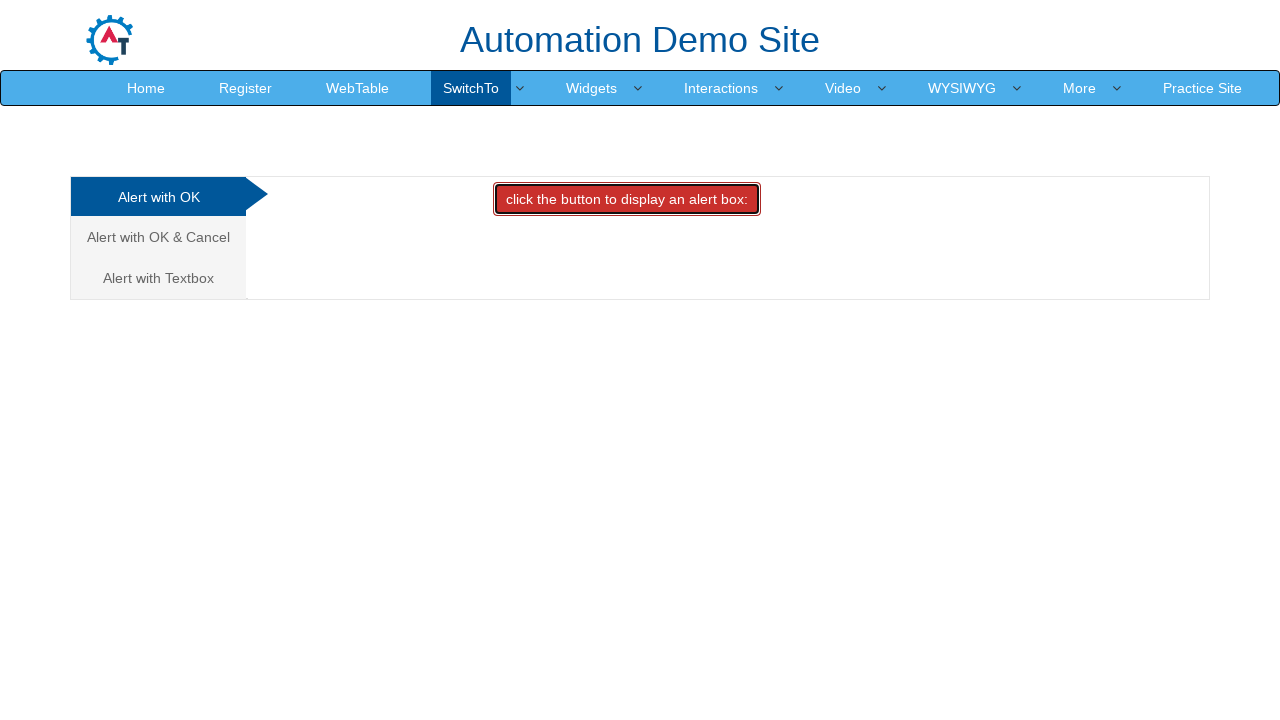

Clicked button and accepted simple alert dialog at (627, 199) on button.btn.btn-danger
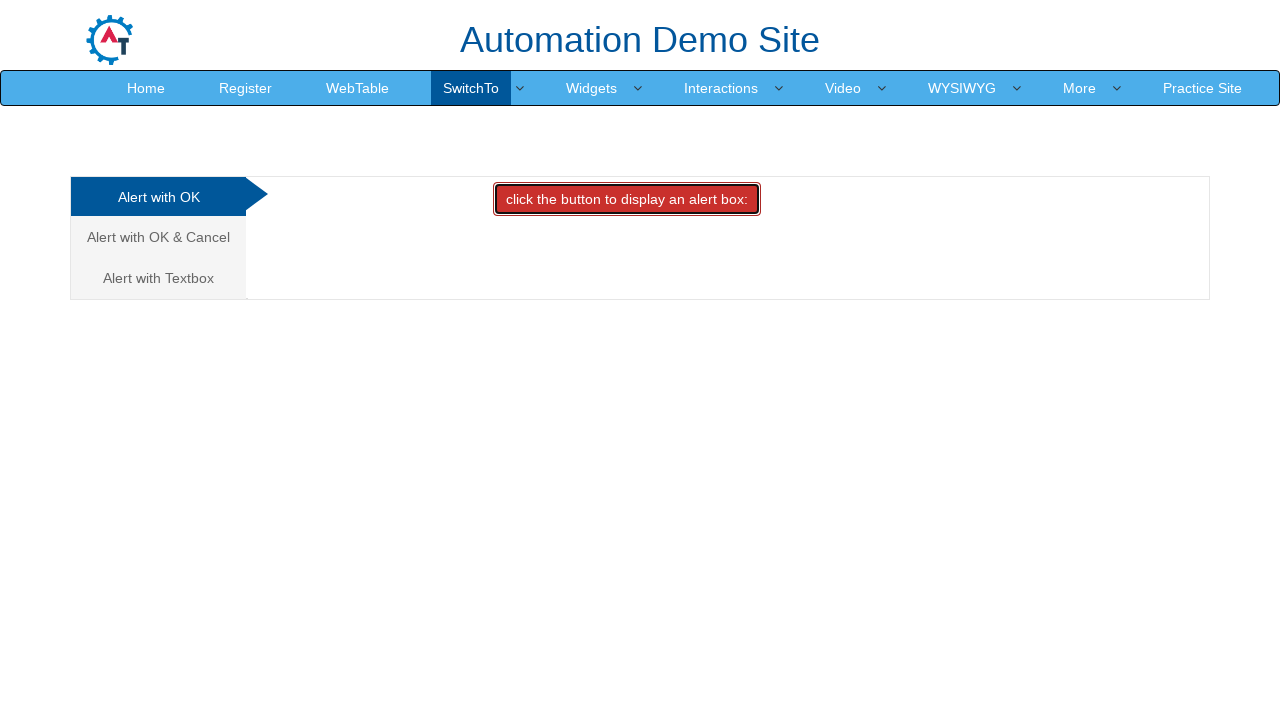

Clicked on second tab (Alert with OK & Cancel) at (158, 197) on (//a[@data-toggle='tab'])[1]
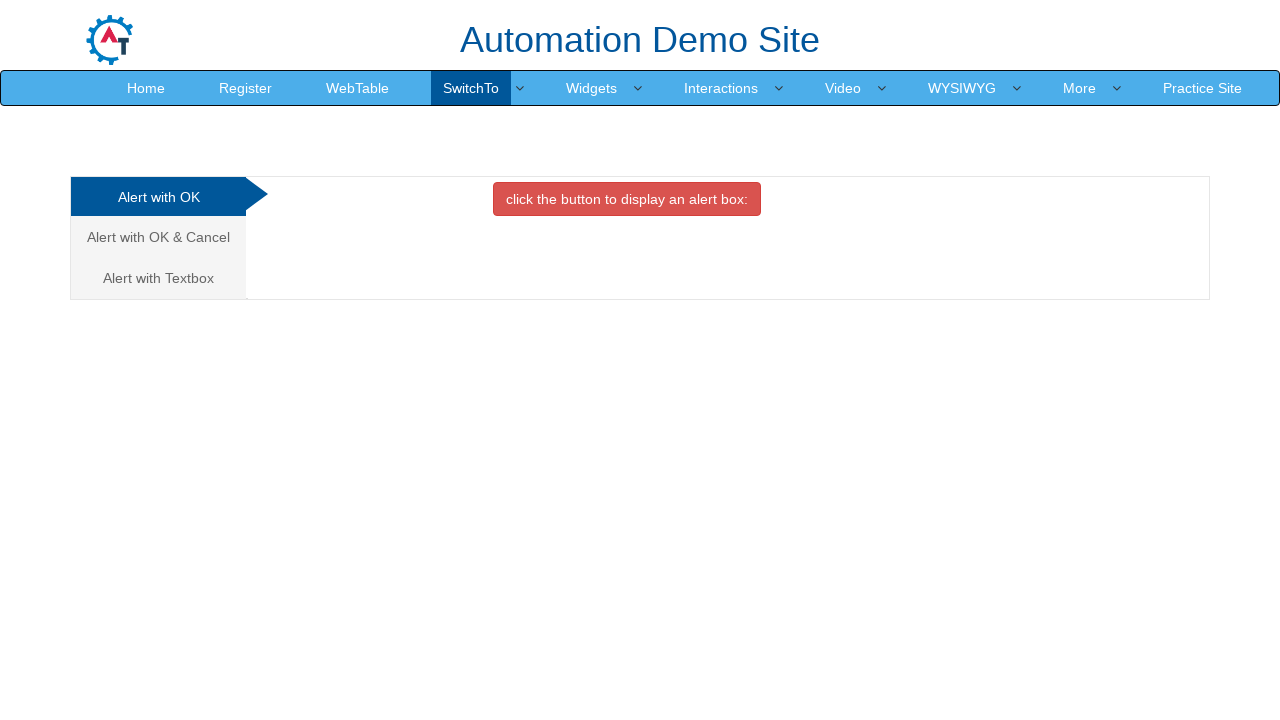

Clicked button to trigger confirm alert at (627, 199) on button.btn.btn-danger
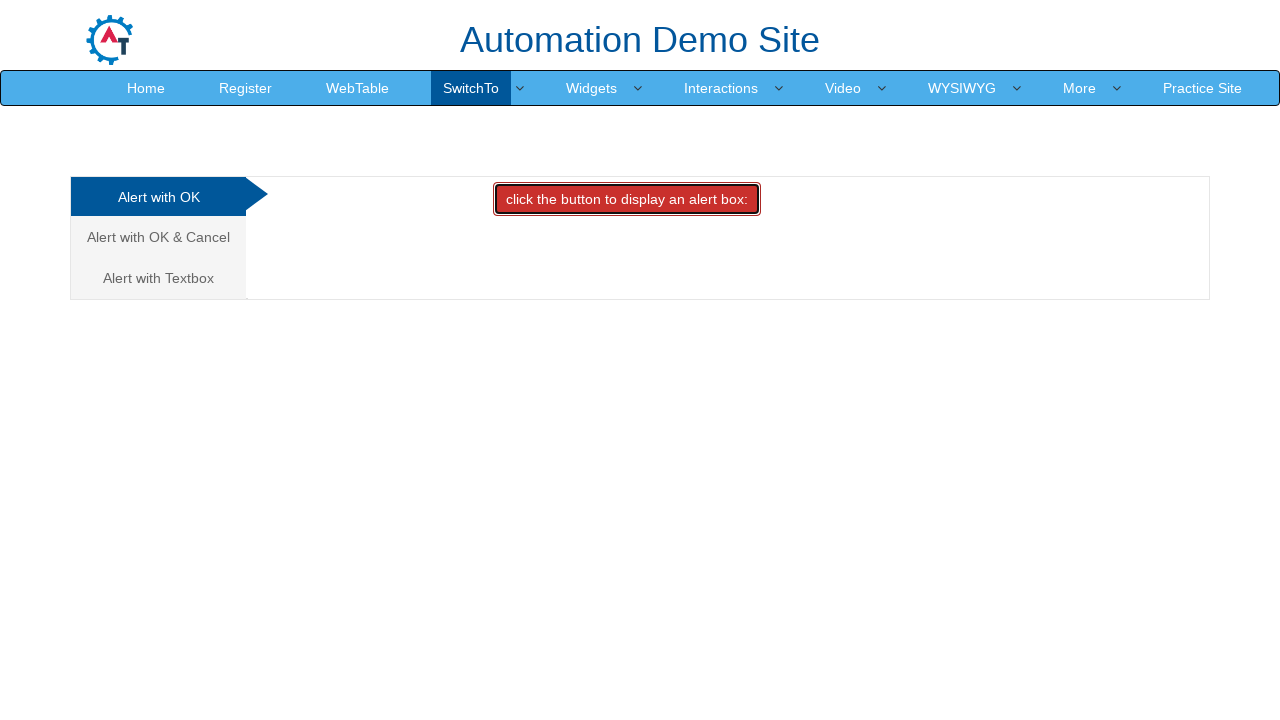

Set up dismiss handler and waited for confirm dialog interaction
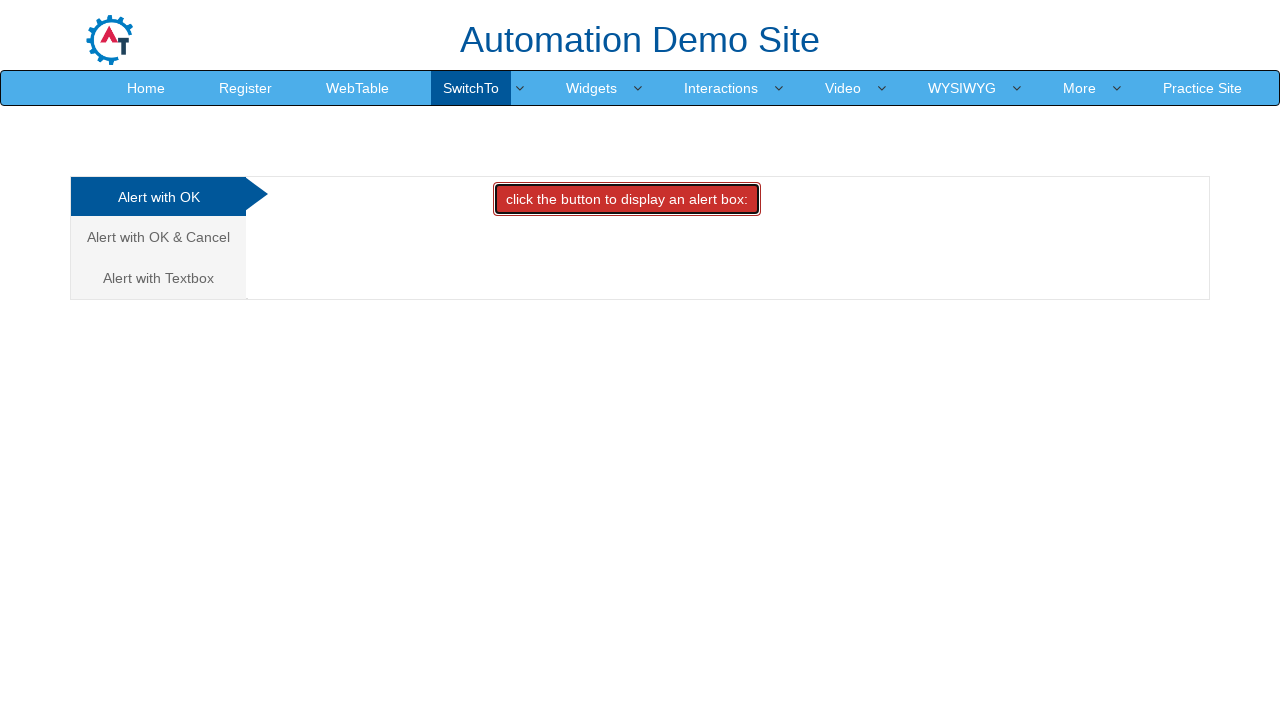

Clicked on third tab (Alert with Textbox) at (158, 237) on (//a[@data-toggle='tab'])[2]
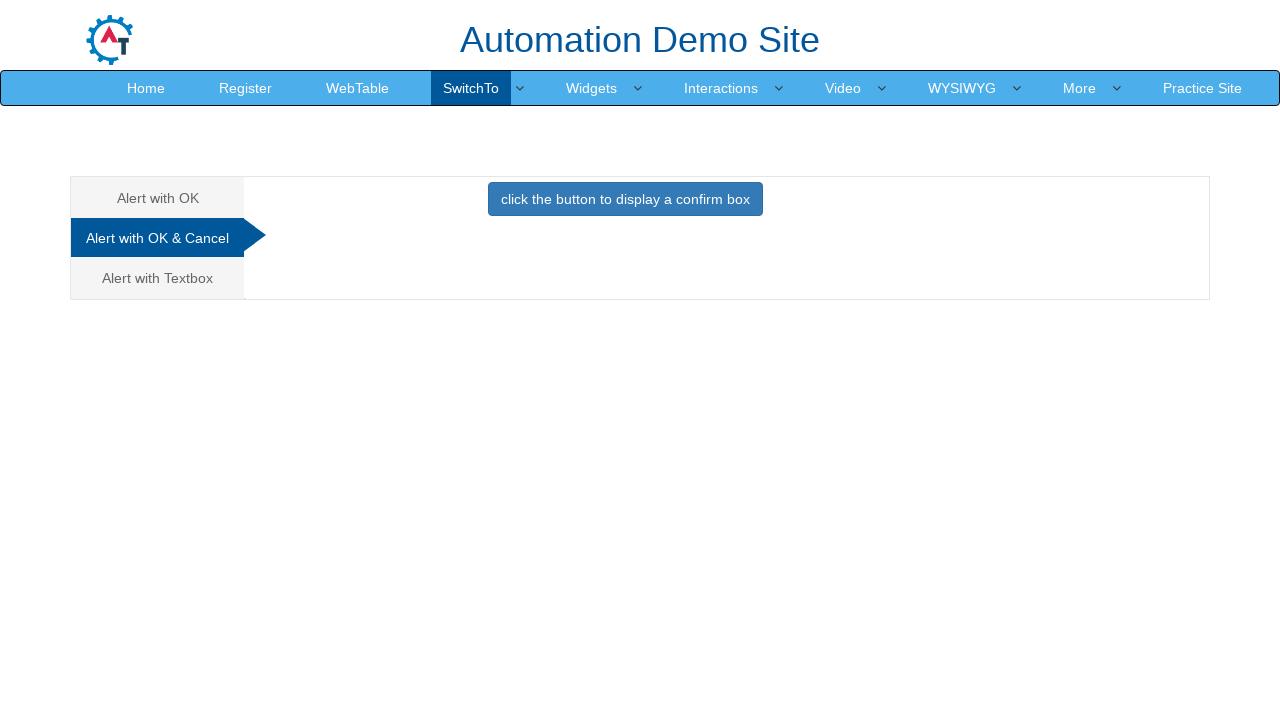

Clicked button to trigger alert with textbox at (625, 199) on button.btn.btn-primary
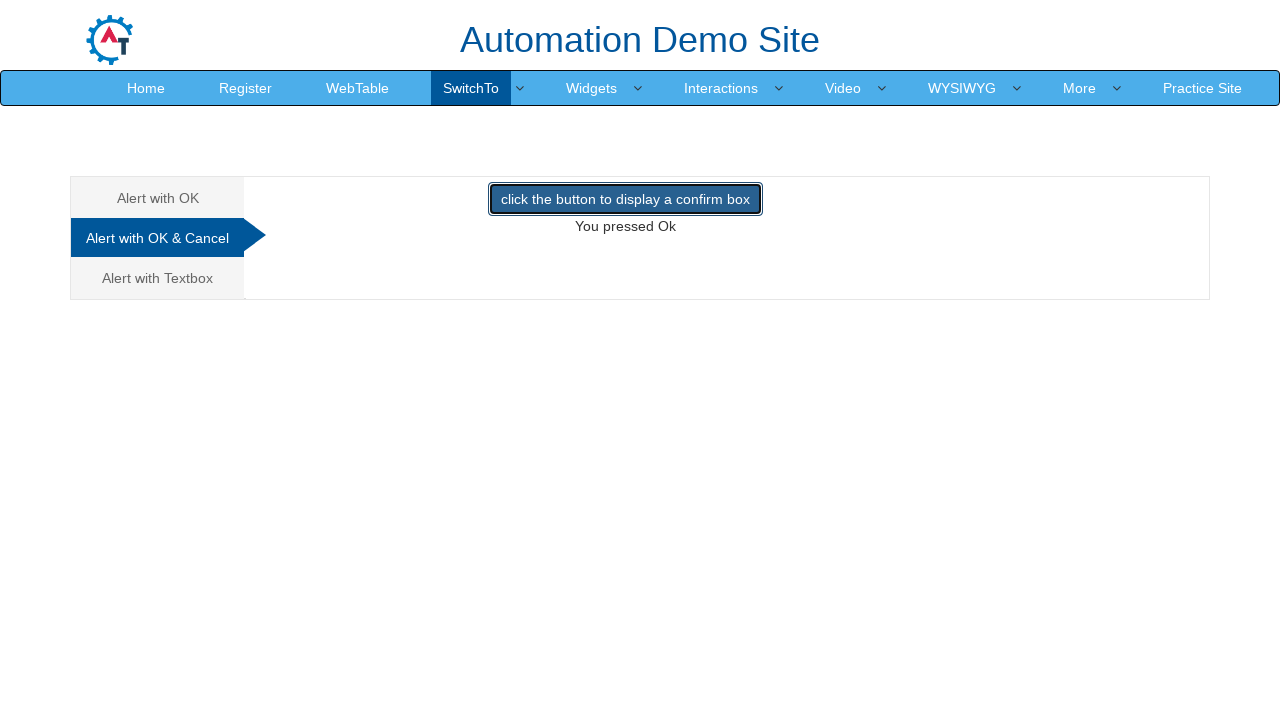

Waited for alert interaction to complete
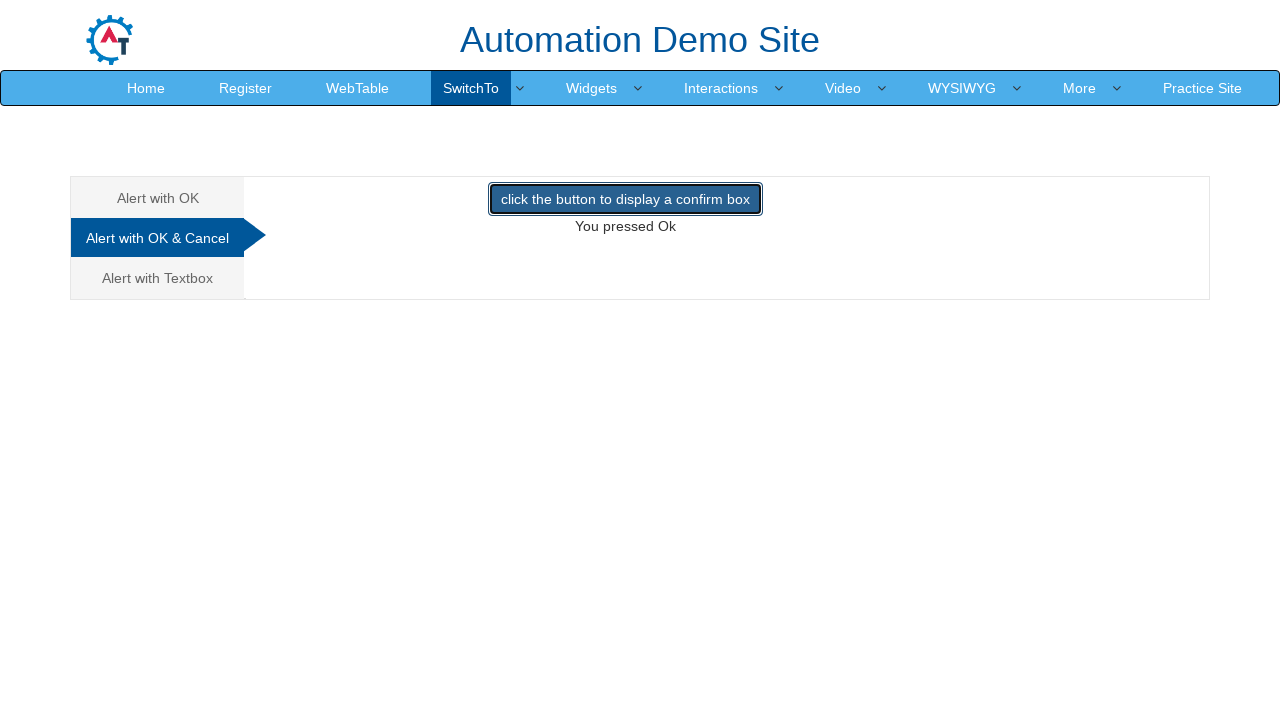

Clicked on fourth tab (Prompt alert) at (158, 278) on (//a[@data-toggle='tab'])[3]
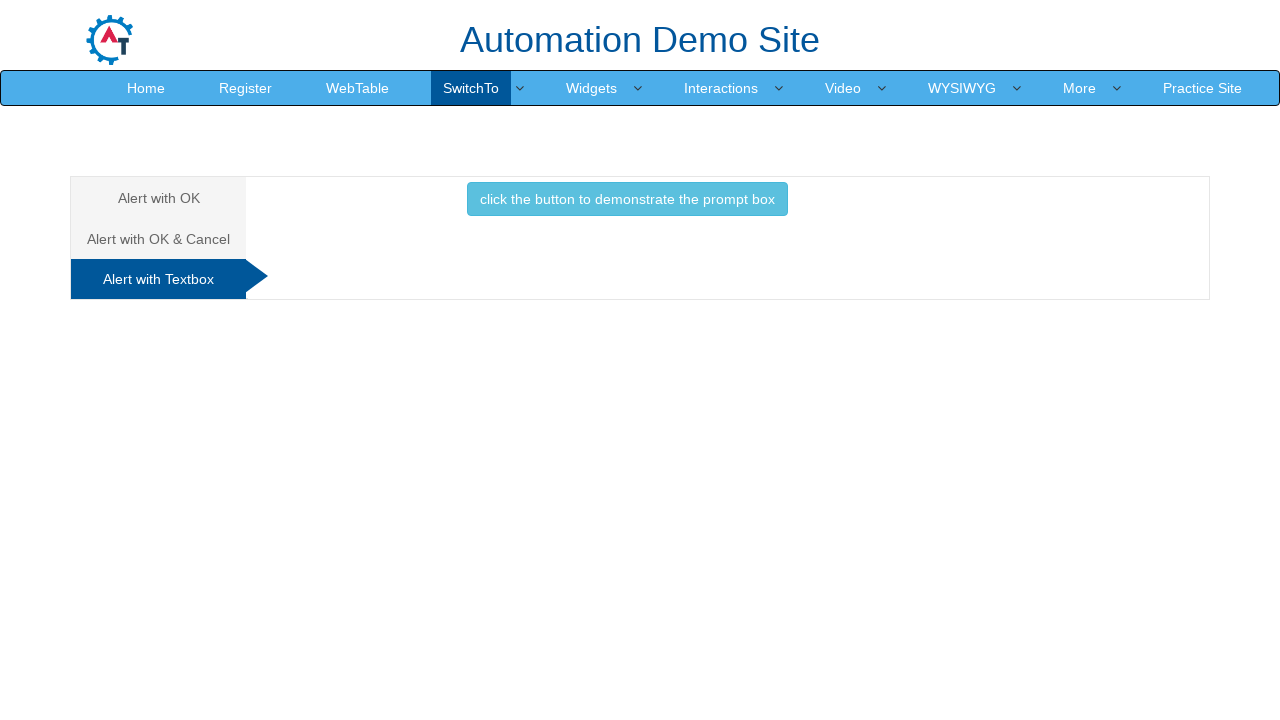

Set up handler for prompt dialog with text 'sandhiya'
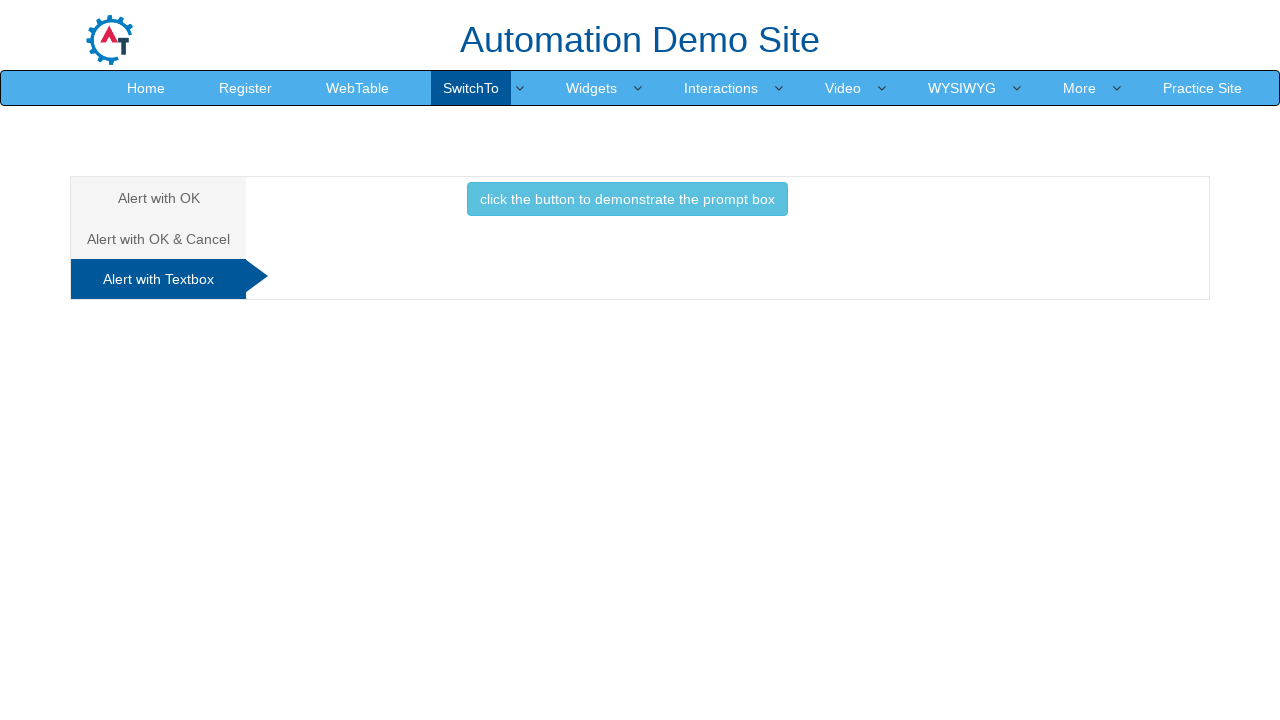

Clicked button to trigger prompt alert at (627, 199) on button.btn.btn-info
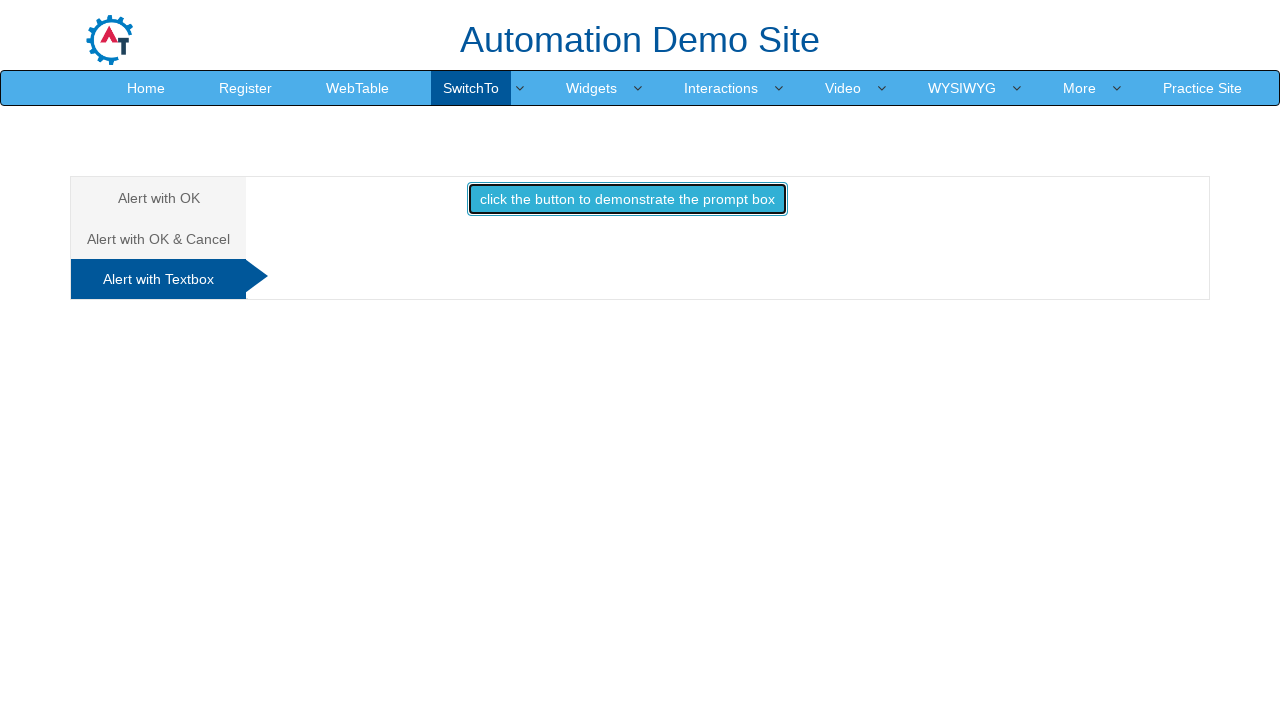

Waited for prompt dialog interaction to complete
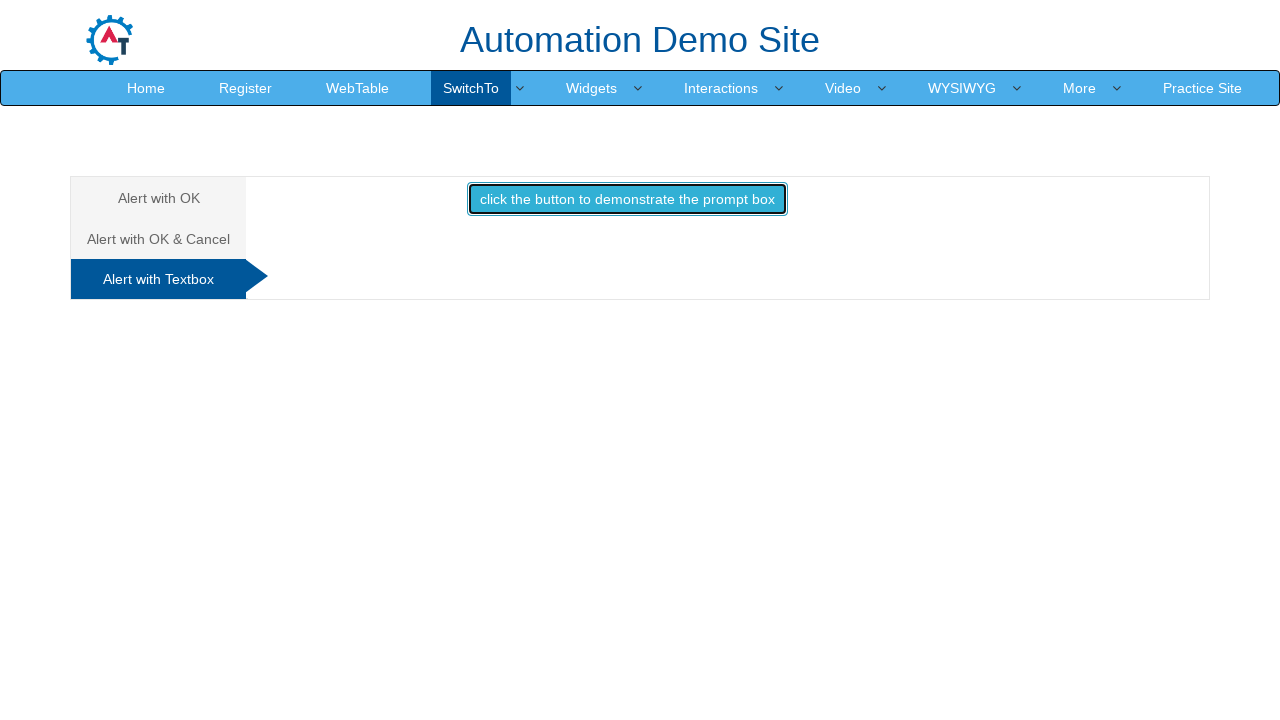

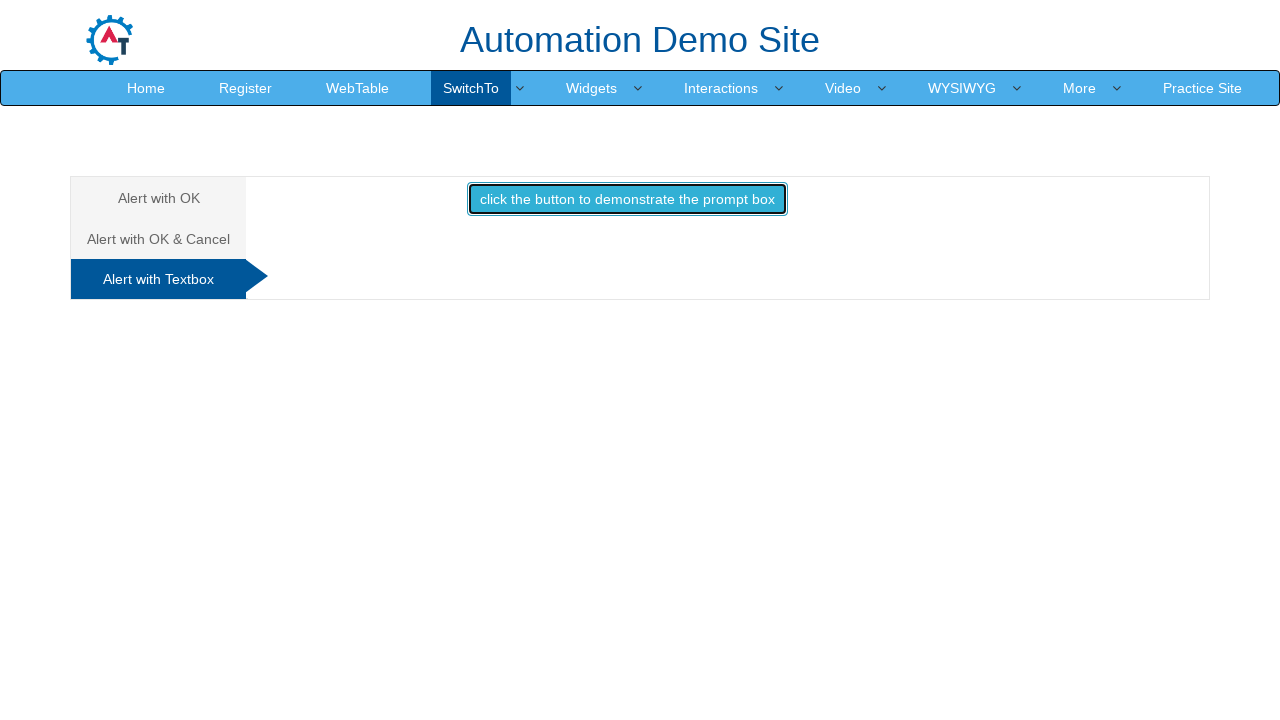